Tests switching to an iframe named "content", clicking a "Next" link within the frame, and verifying the frame content changes to display "Content Two"

Starting URL: http://seleniumbuilder.github.io/se-builder/test/frames.html

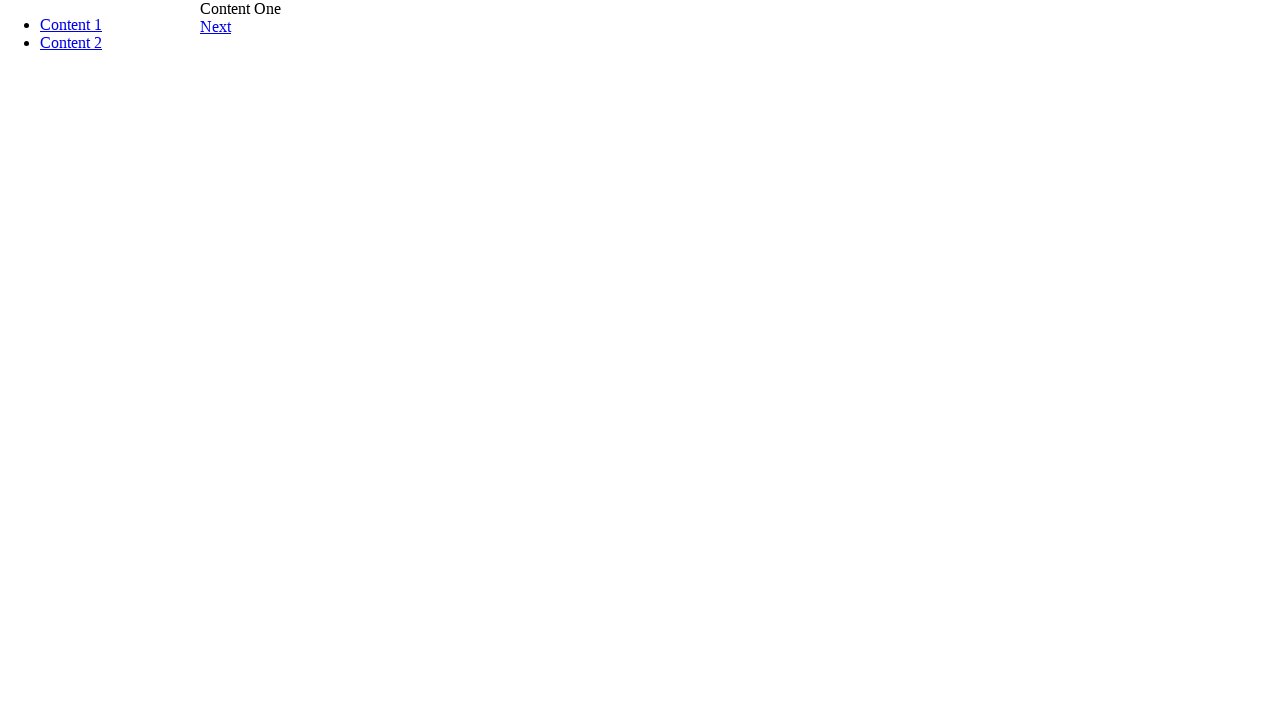

Located iframe named 'content'
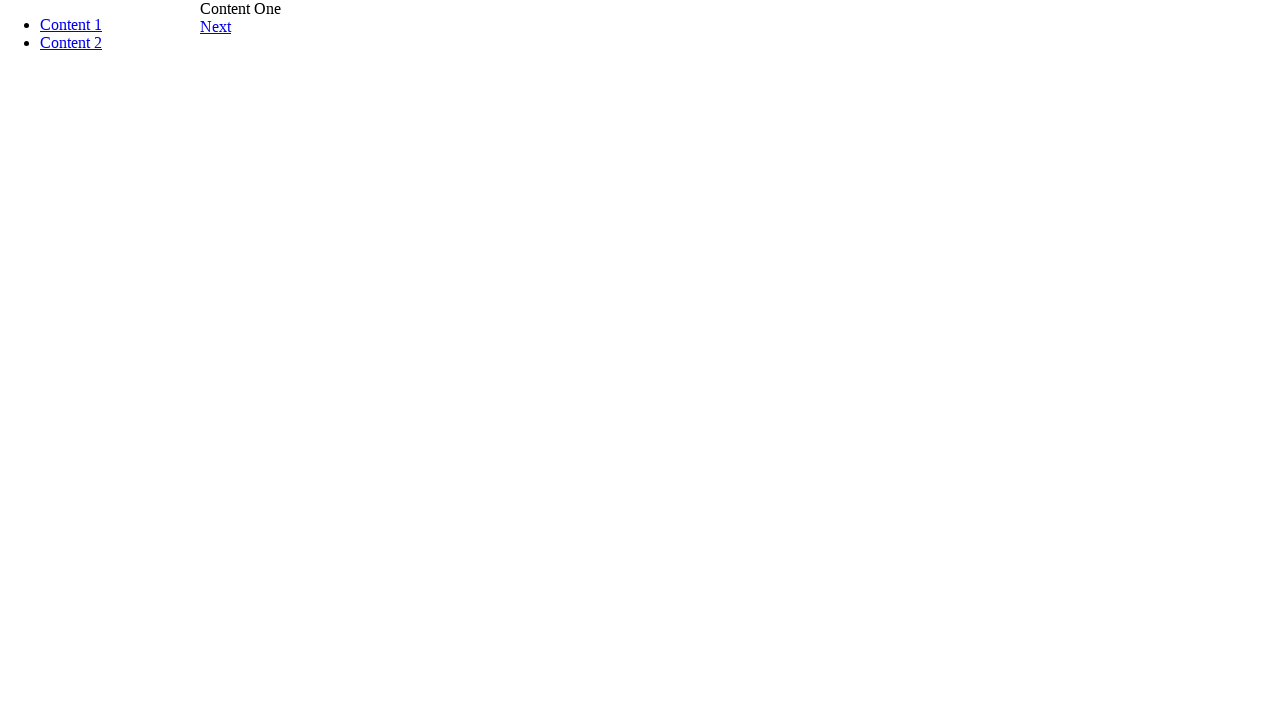

Clicked 'Next' link within the iframe at (216, 26) on frame[name='content'] >> internal:control=enter-frame >> internal:role=link[name
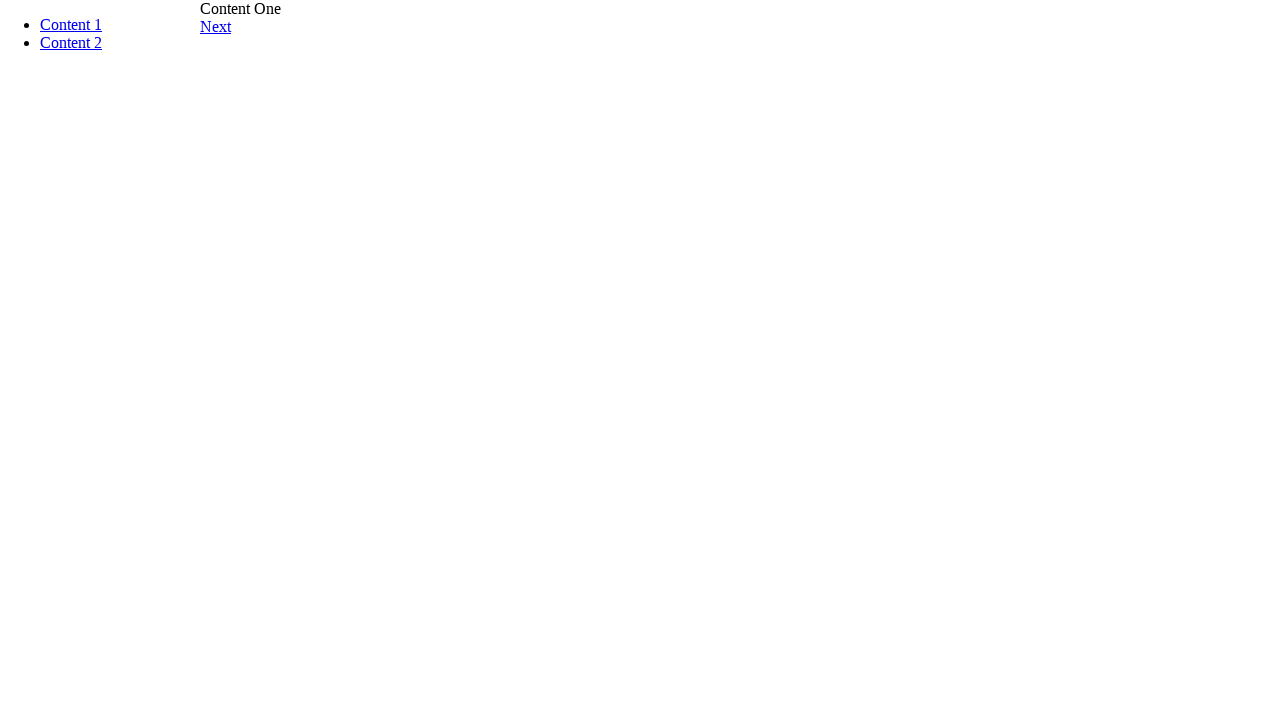

Verified frame content displays 'Content Two'
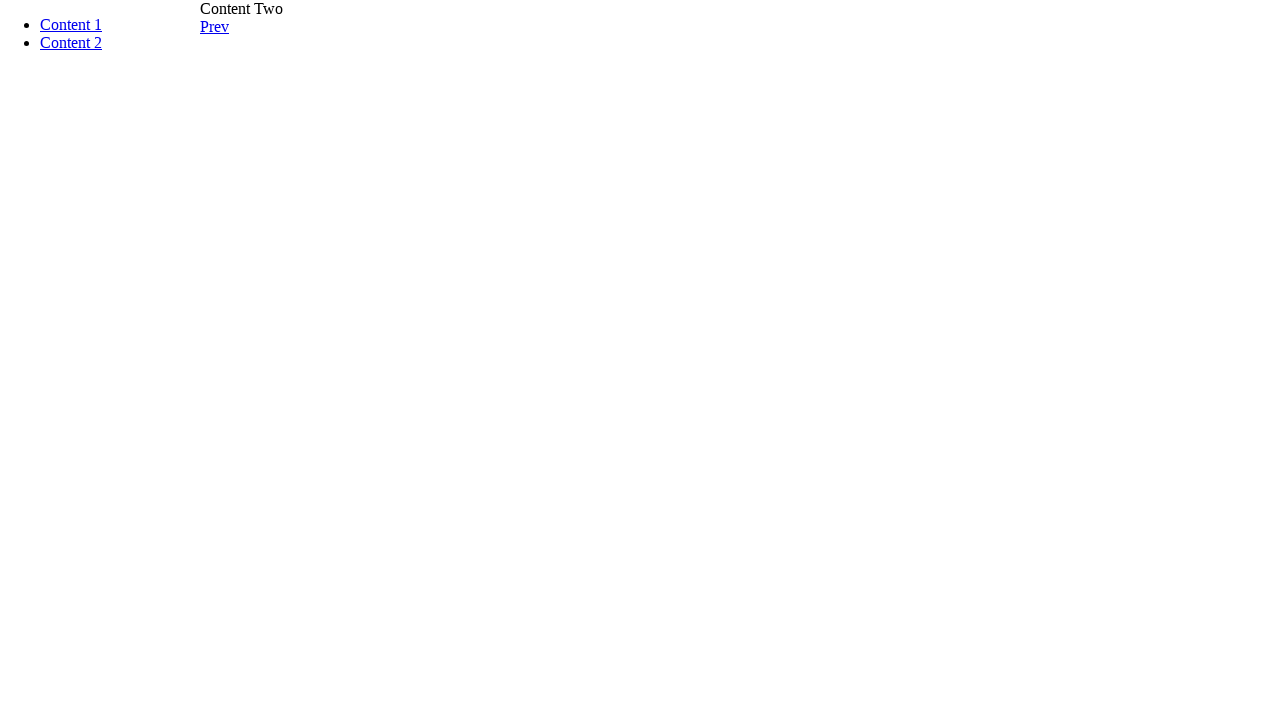

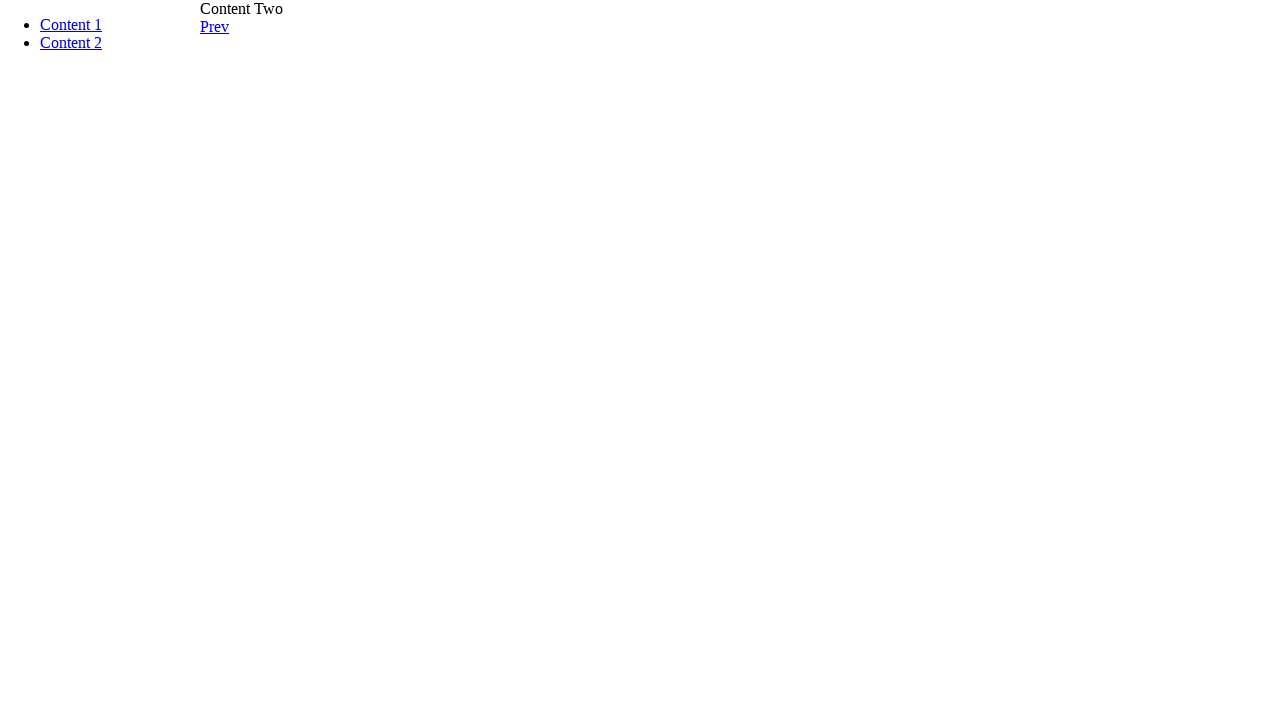